Tests a coding challenge that requires calculating a mathematical value (ceil of pi^e * 10000), clicking a link with that value as text, then filling out a form with personal information (first name, last name, city, country) and submitting it.

Starting URL: http://suninjuly.github.io/find_link_text

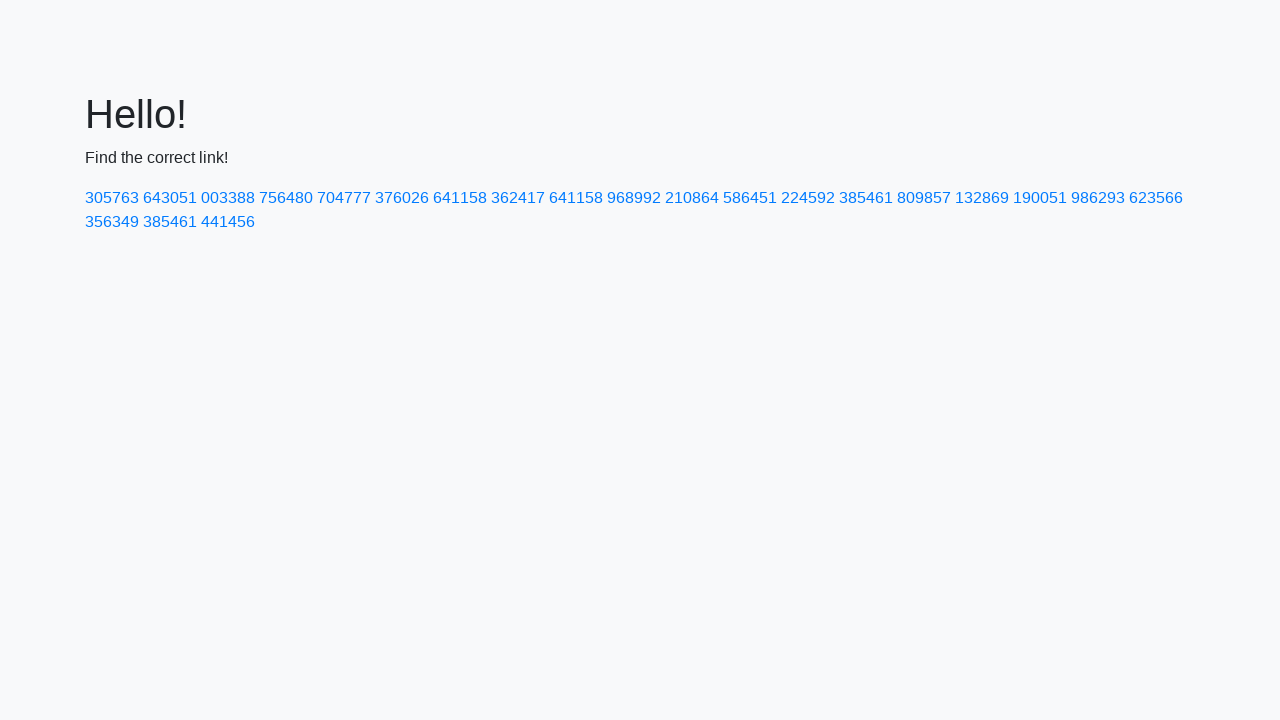

Calculated secret code: 224592
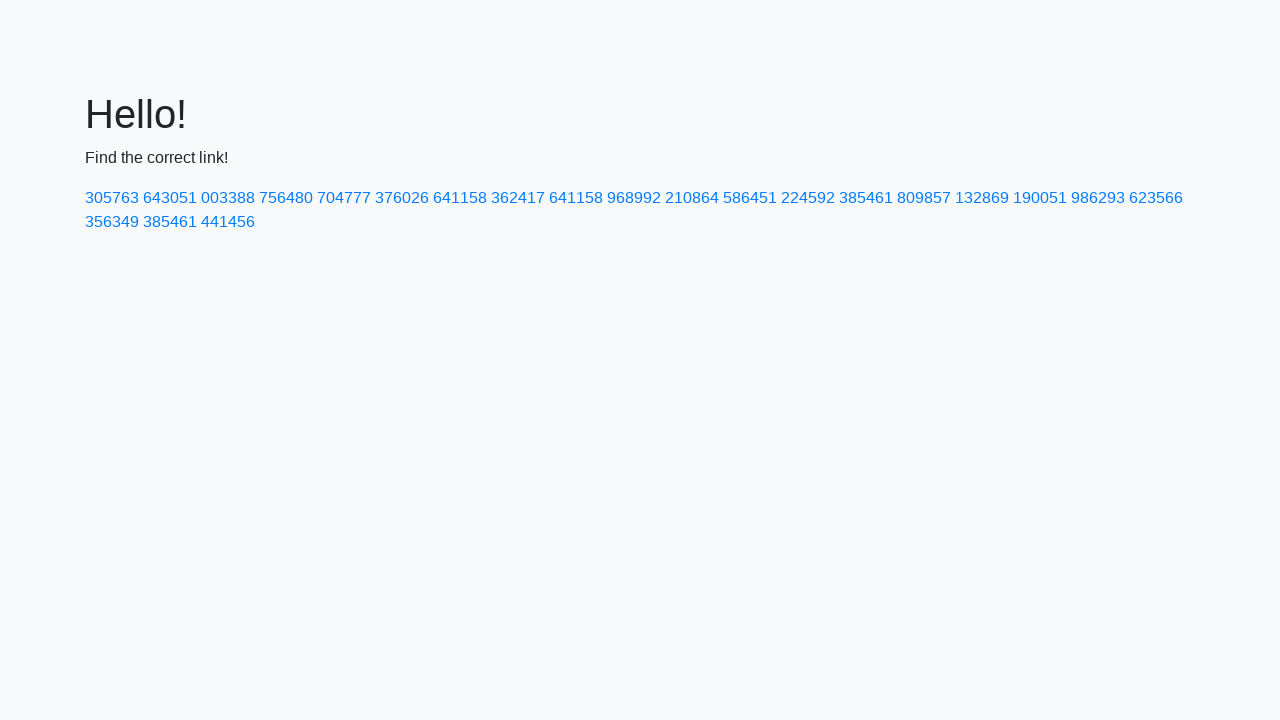

Clicked link with text '224592' at (808, 198) on text=224592
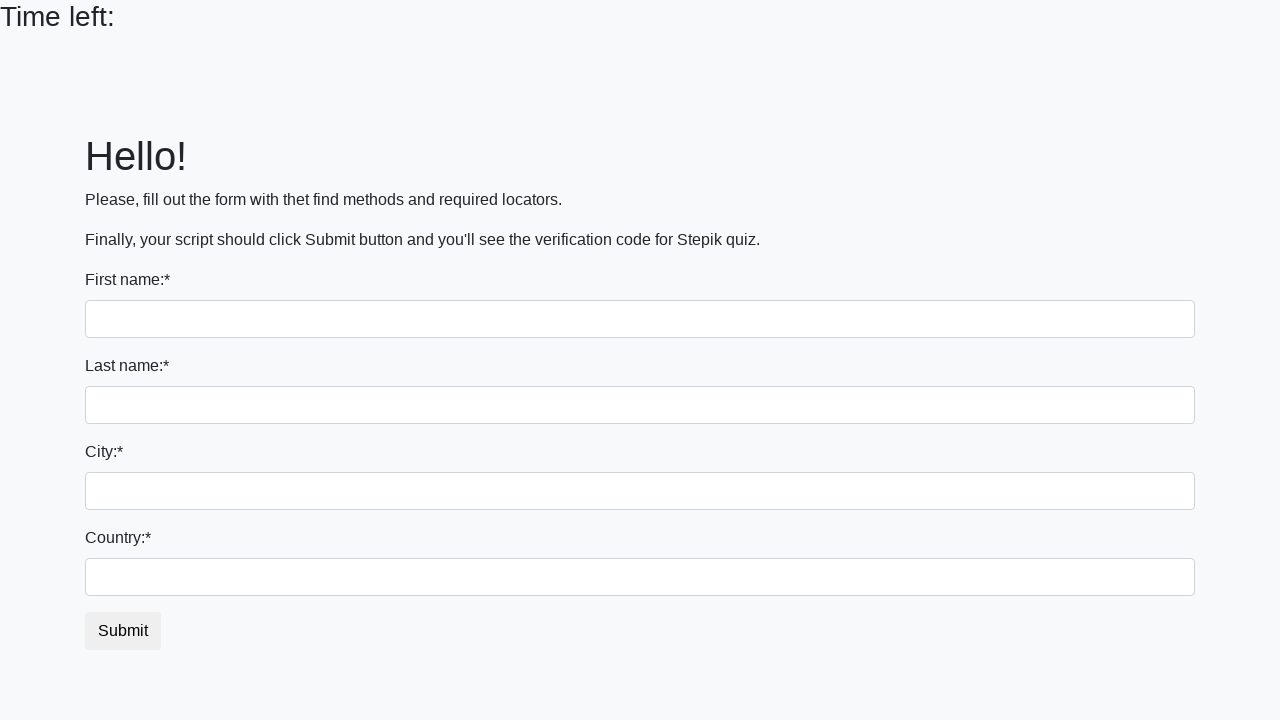

Filled first name field with 'Ivan' on input
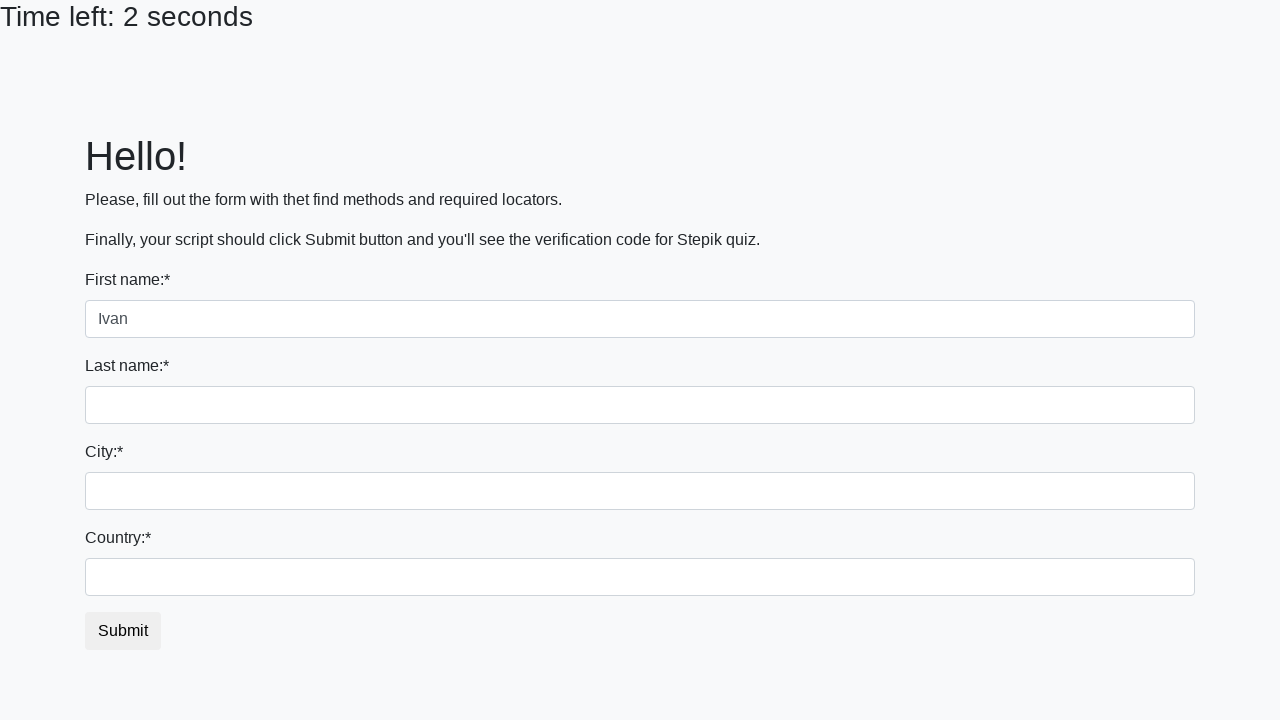

Filled last name field with 'Petrov' on input[name='last_name']
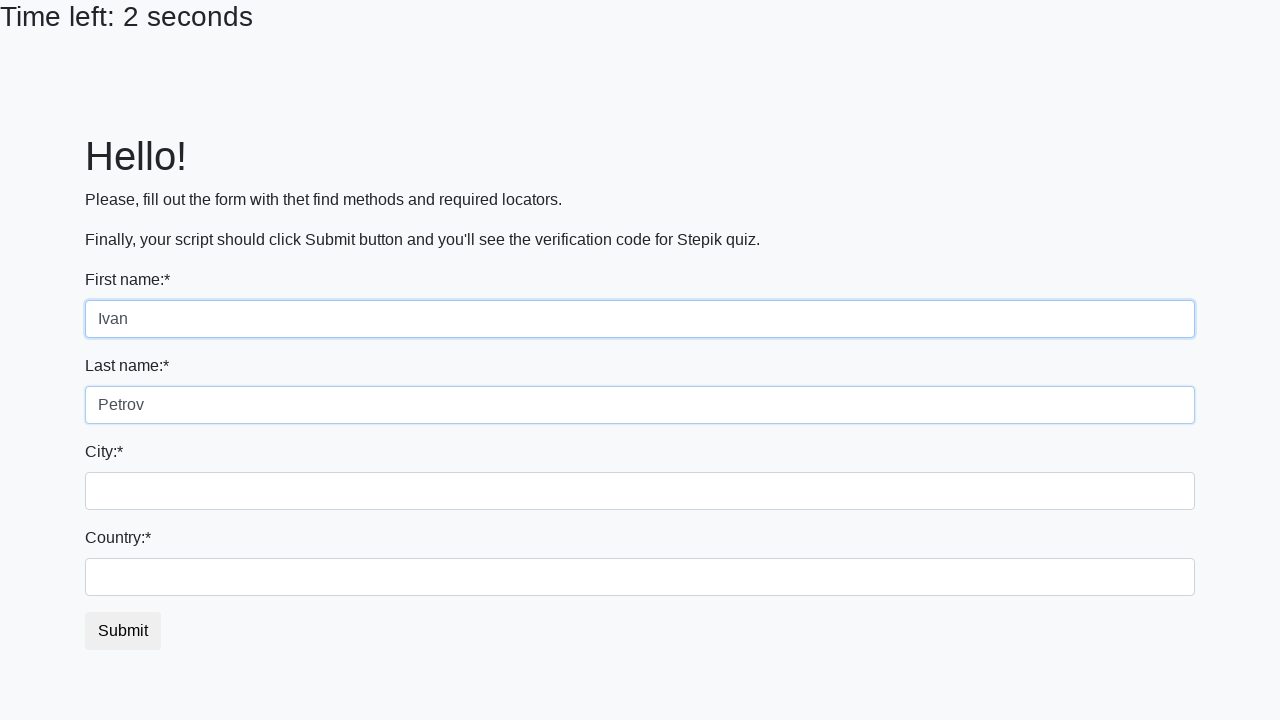

Filled city field with 'Smolensk' on .form-control.city
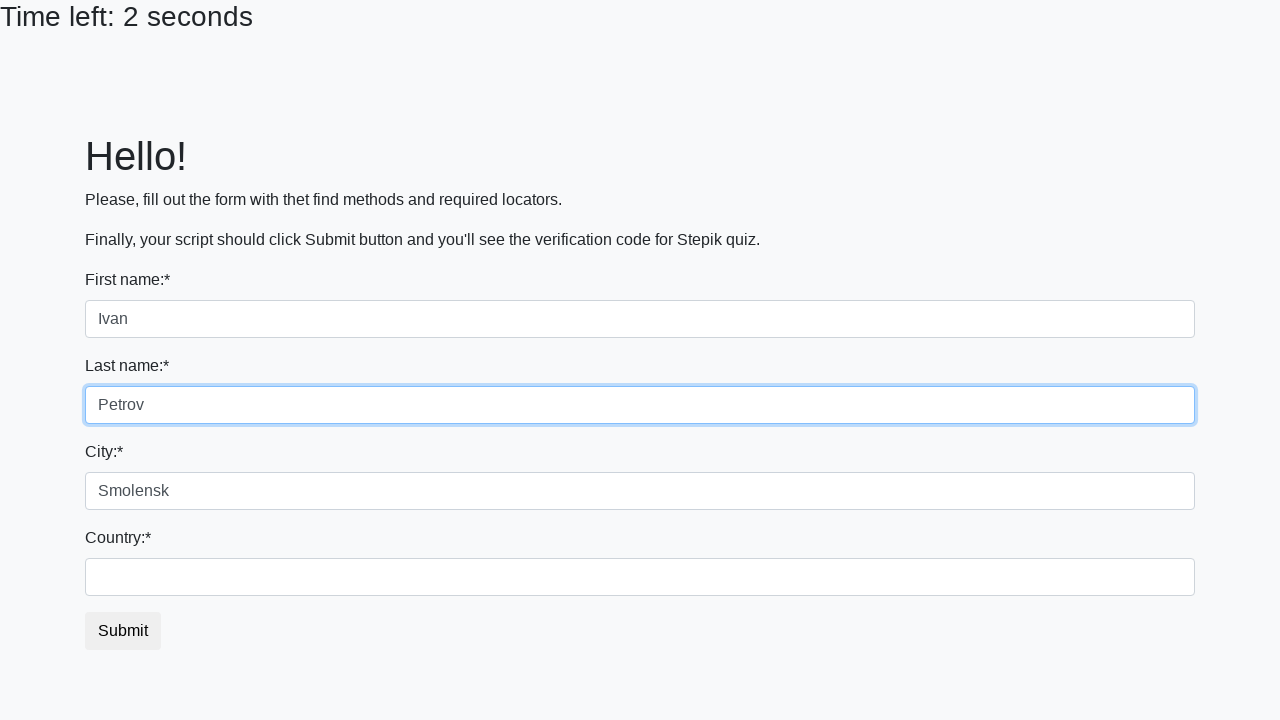

Filled country field with 'Russia' on #country
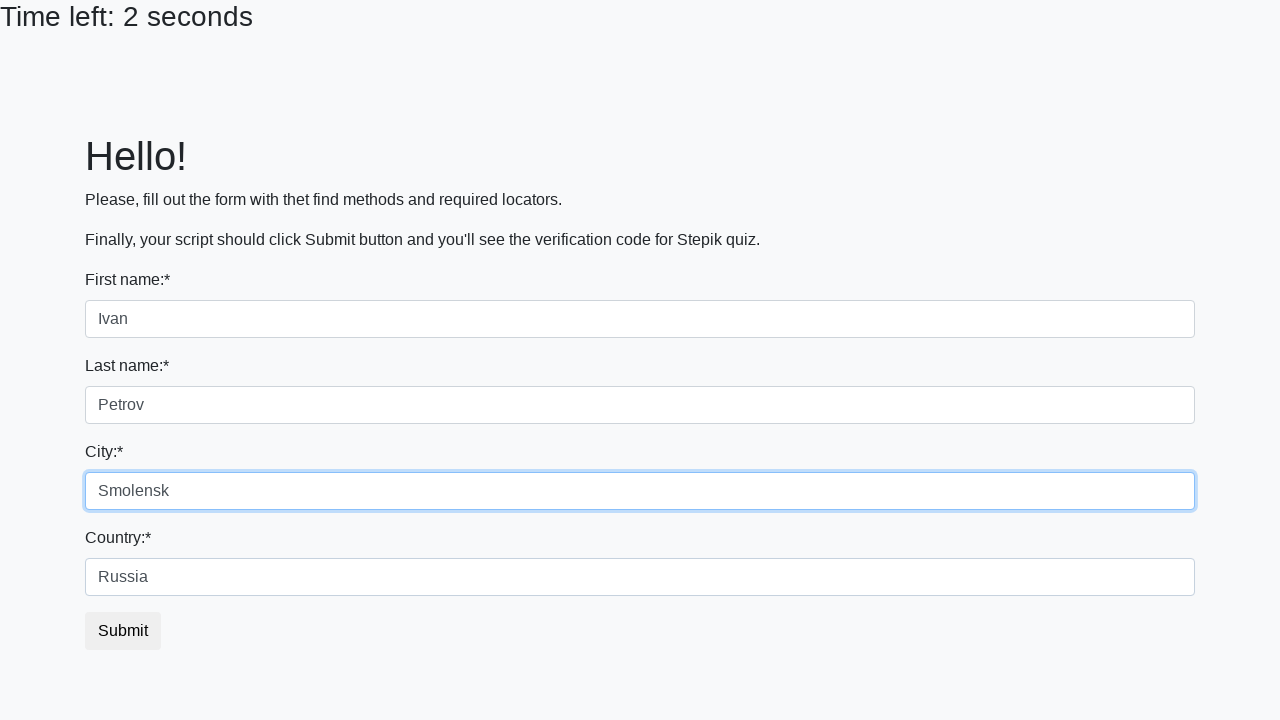

Clicked submit button to submit form at (123, 631) on button.btn
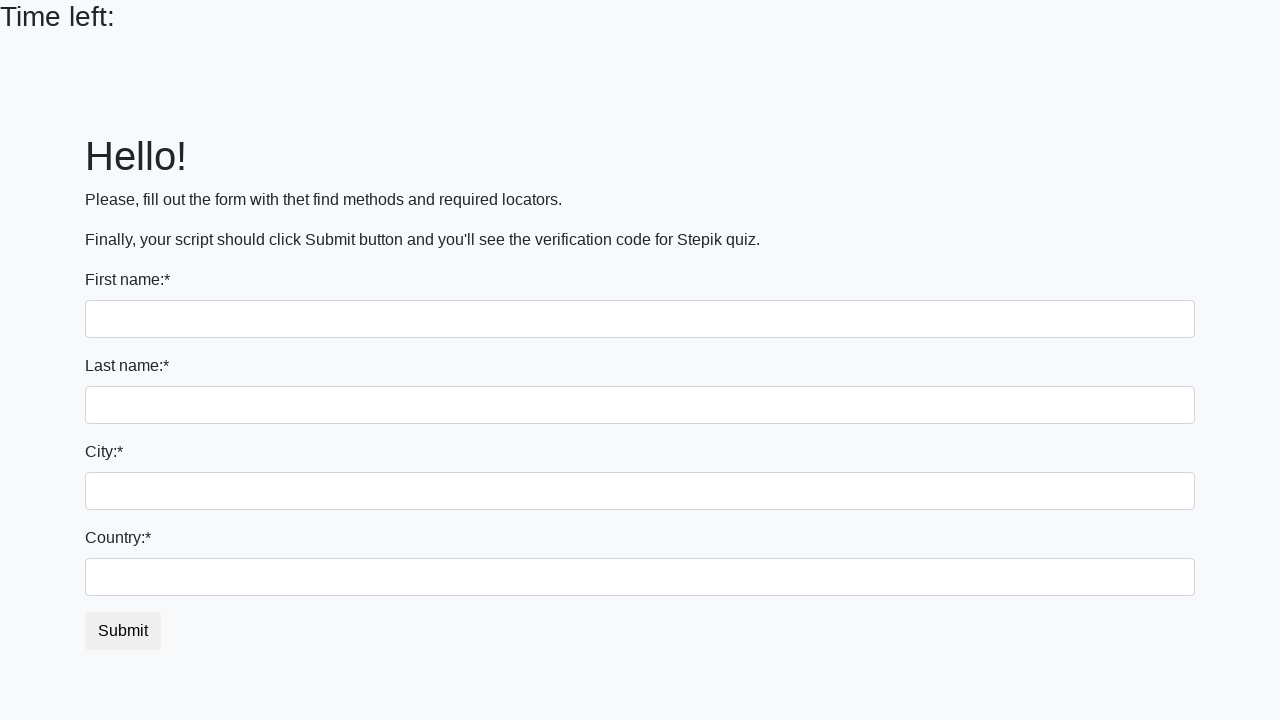

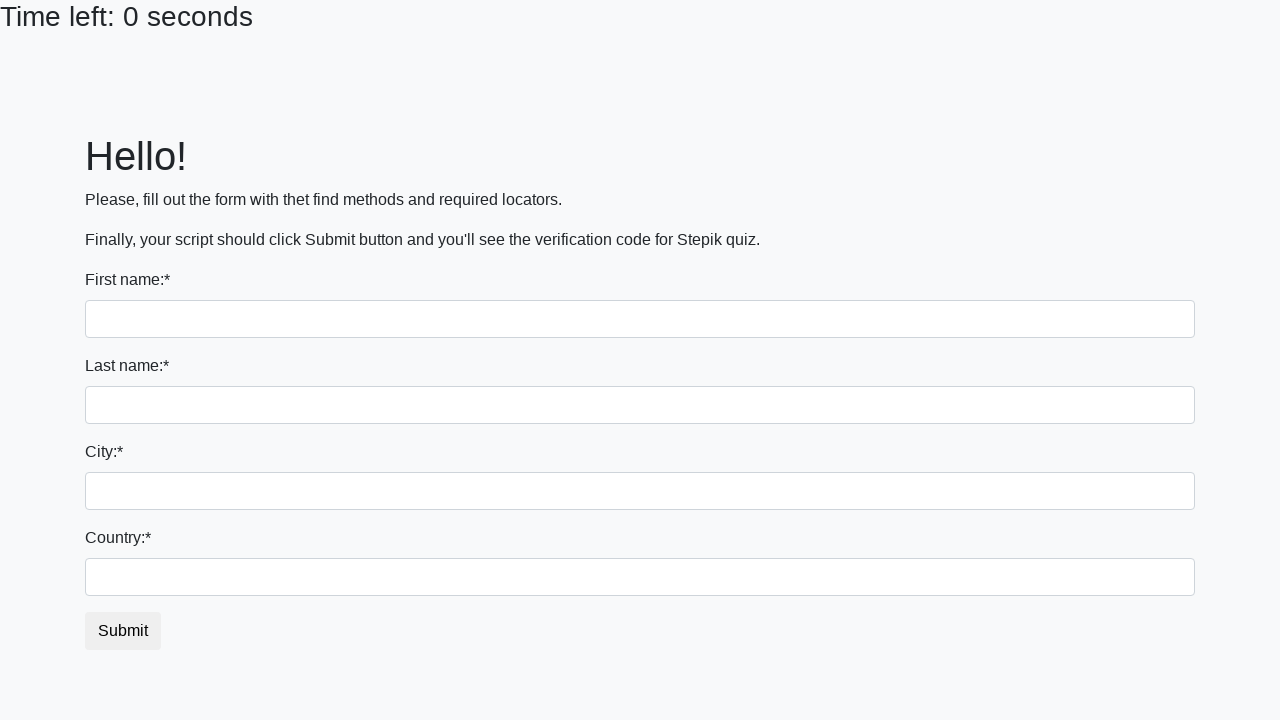